Tests that the 'Add timer' button is visible and can be clicked on the timer app page

Starting URL: https://lejonmanen.github.io/timer-vue/

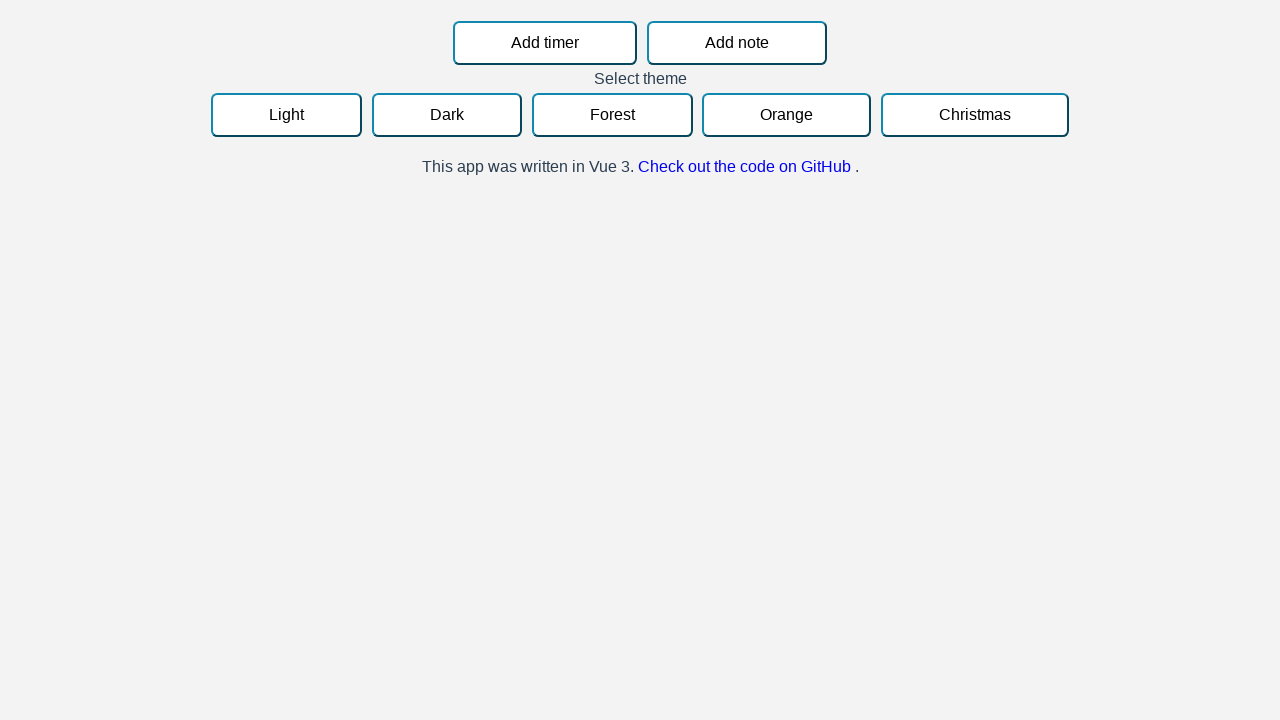

Located the 'Add timer' button element
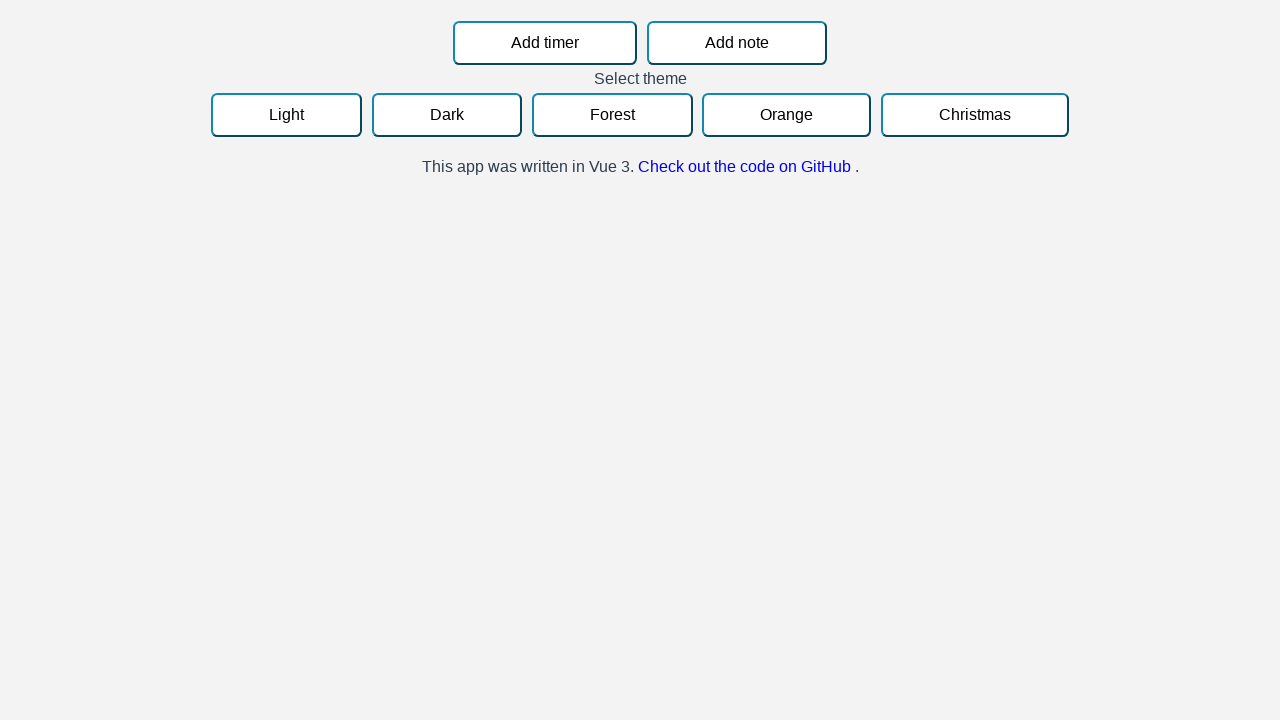

'Add timer' button is now visible on the page
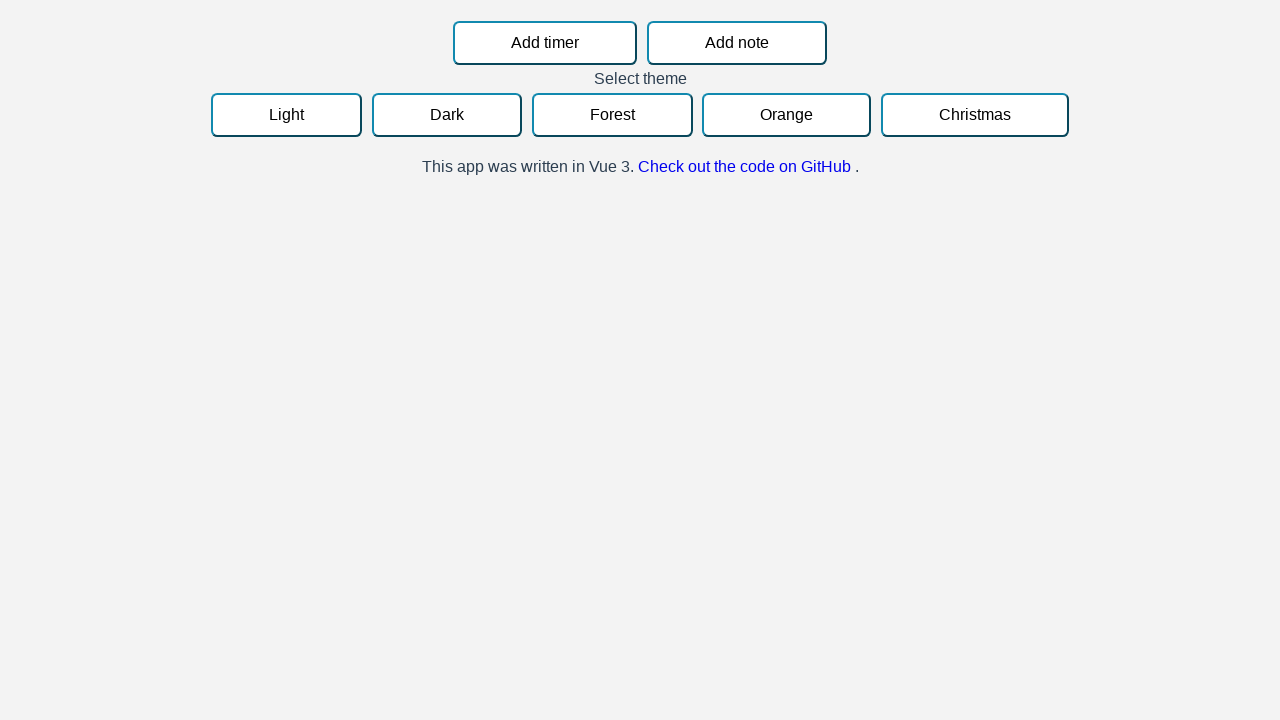

Clicked the 'Add timer' button at (545, 43) on button:has-text("Add timer")
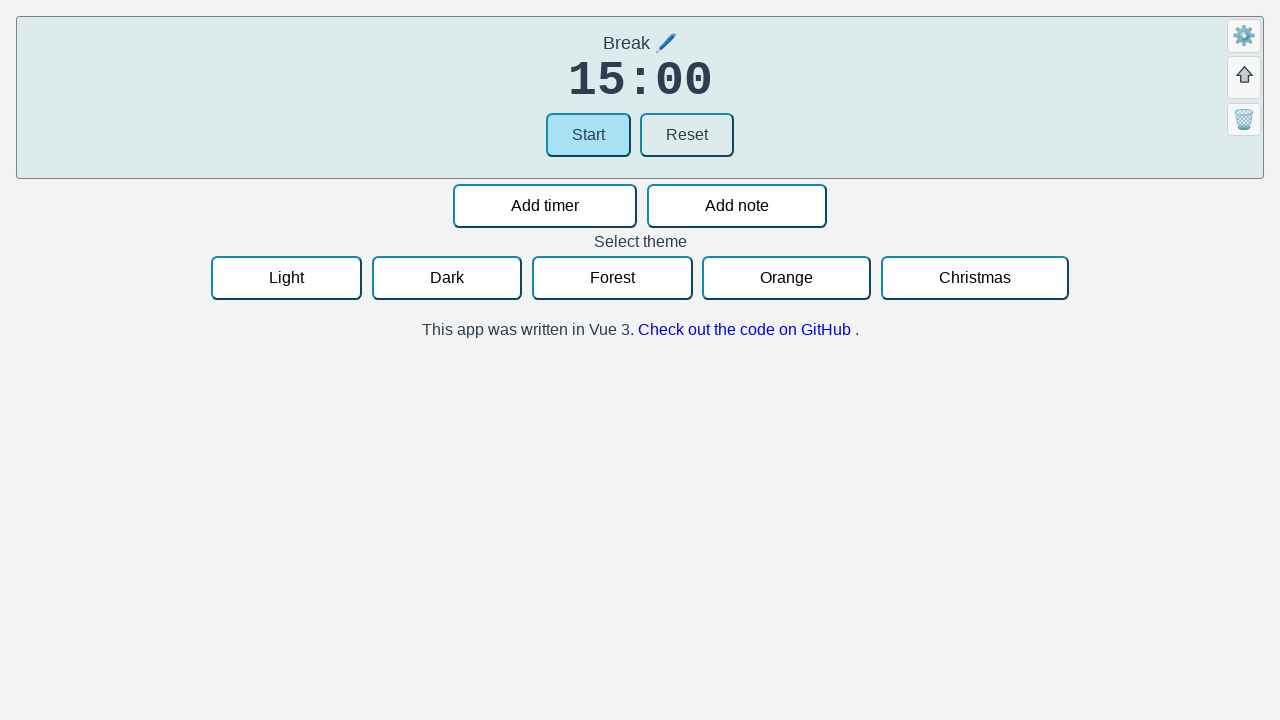

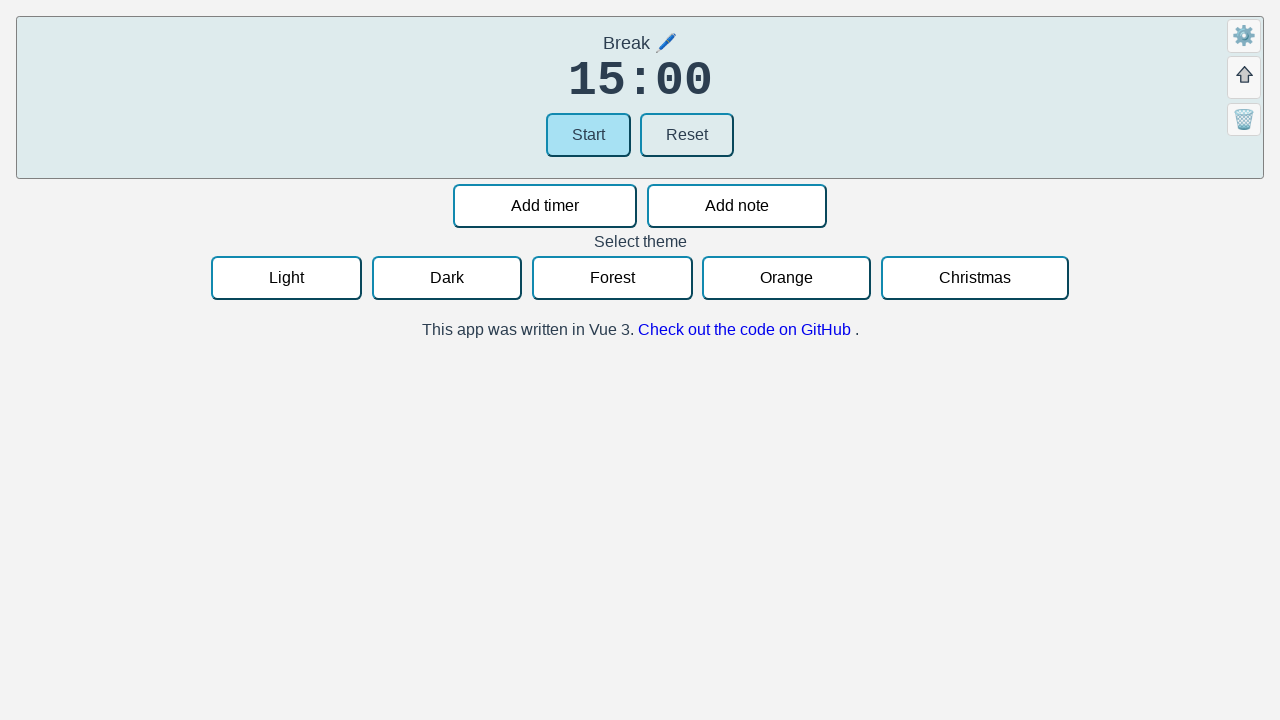